Tests selecting a country from a dropdown menu using index-based selection (index 30)

Starting URL: https://dgotlieb.github.io/CountryList/index.html

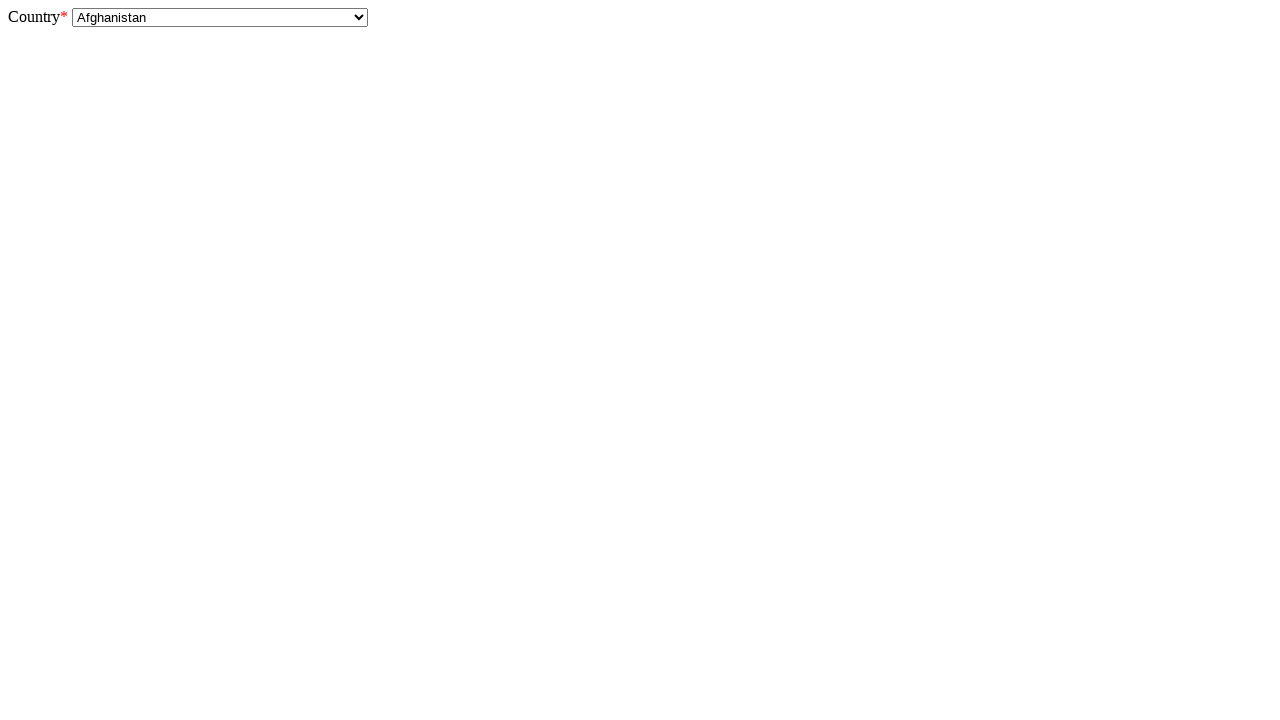

Navigated to CountryList page
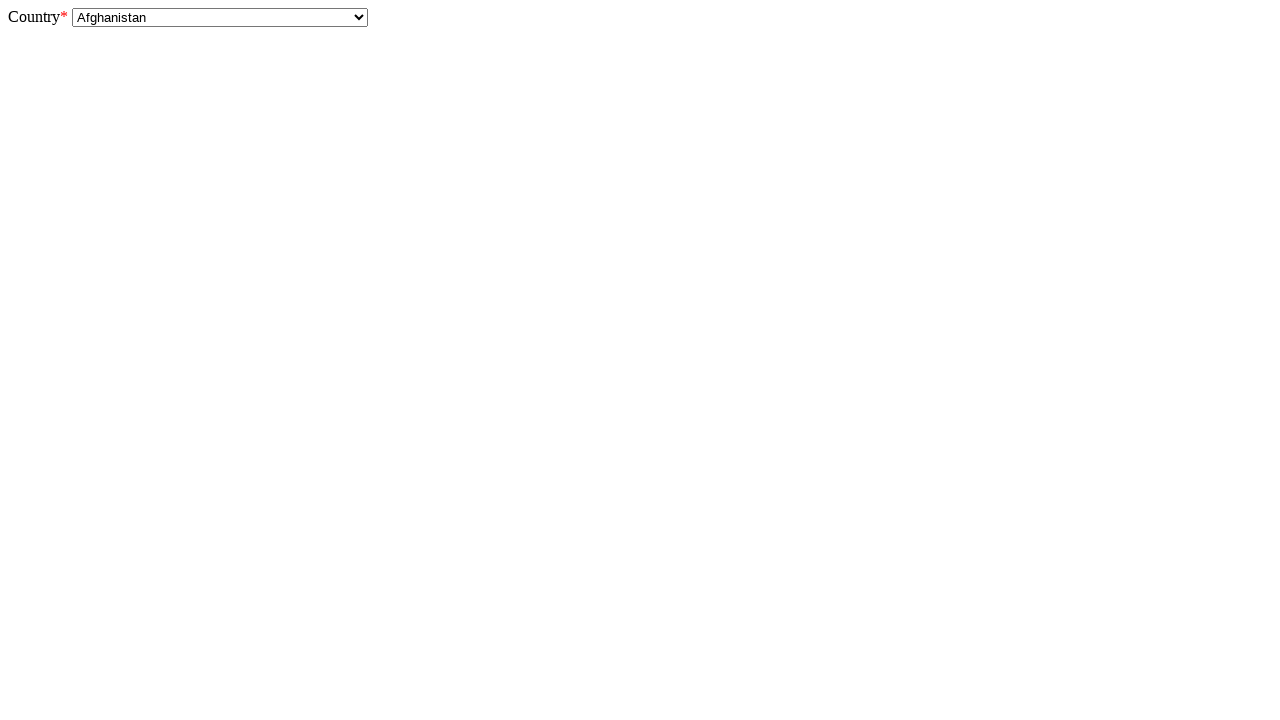

Selected country from dropdown menu using index 30 on #country
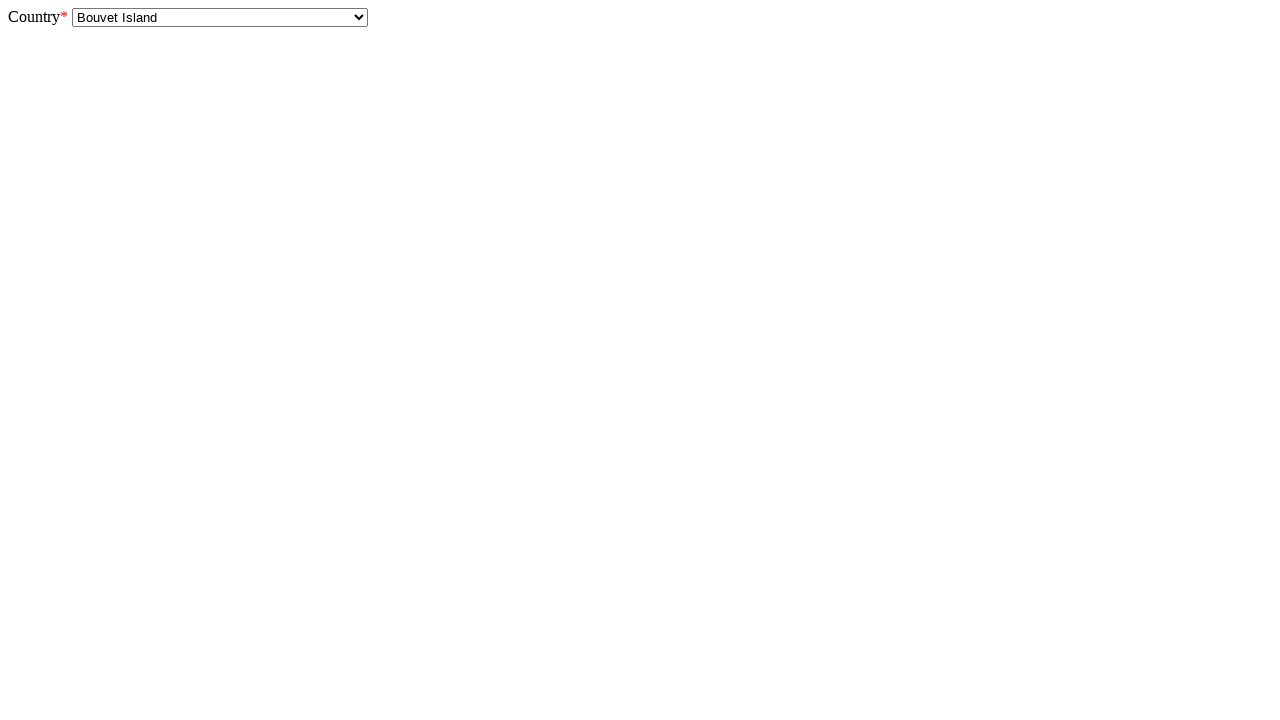

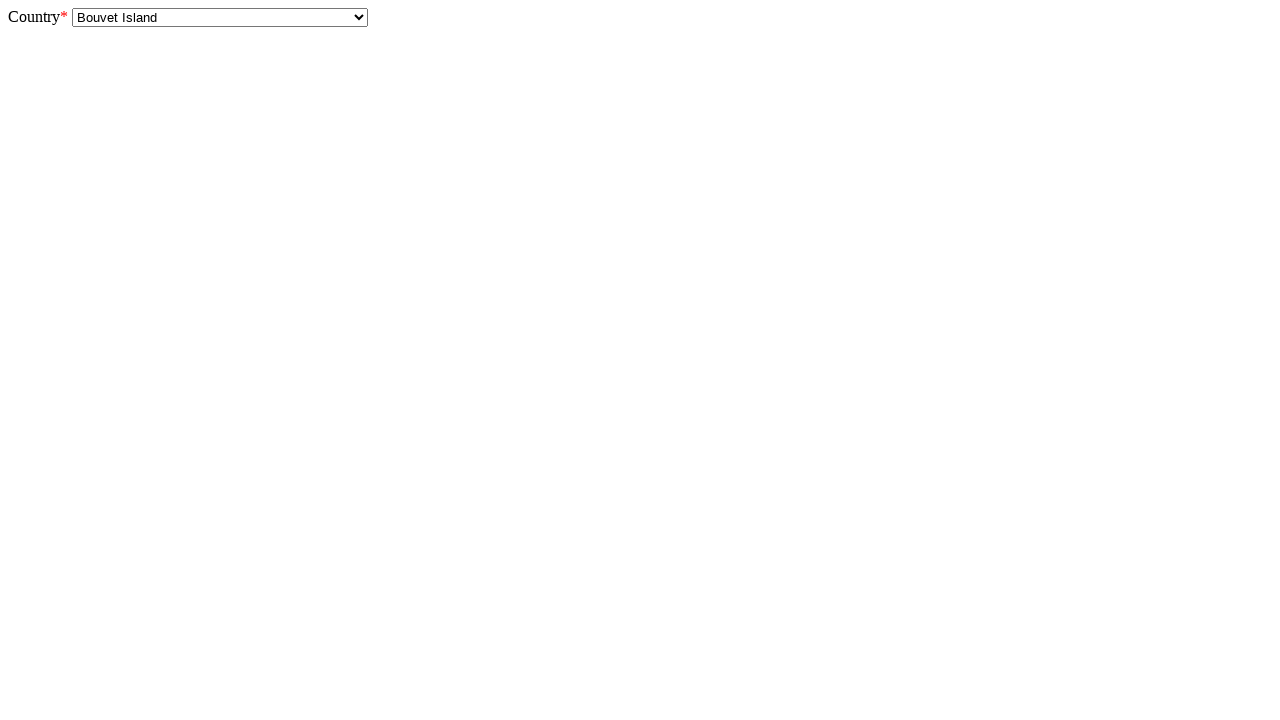